Tests navigation on VWO website by clicking the "Start a free trial" link using partial link text matching

Starting URL: https://app.vwo.com

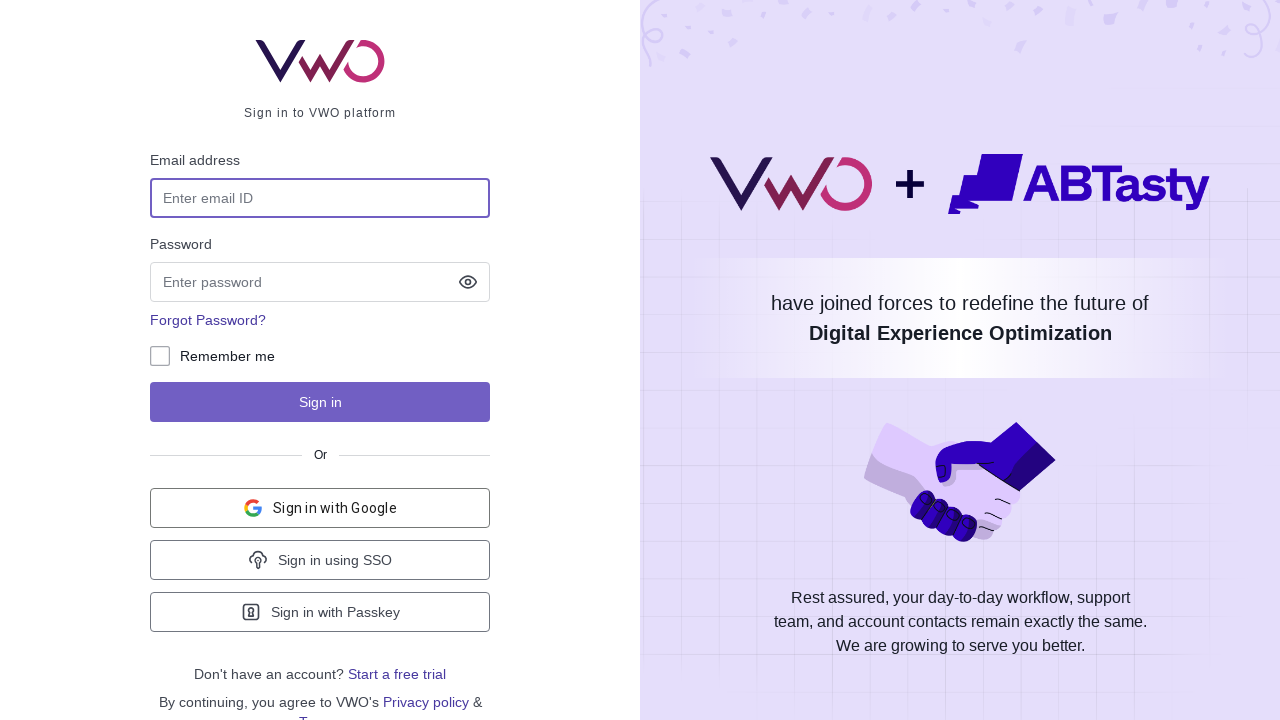

Navigated to VWO website at https://app.vwo.com
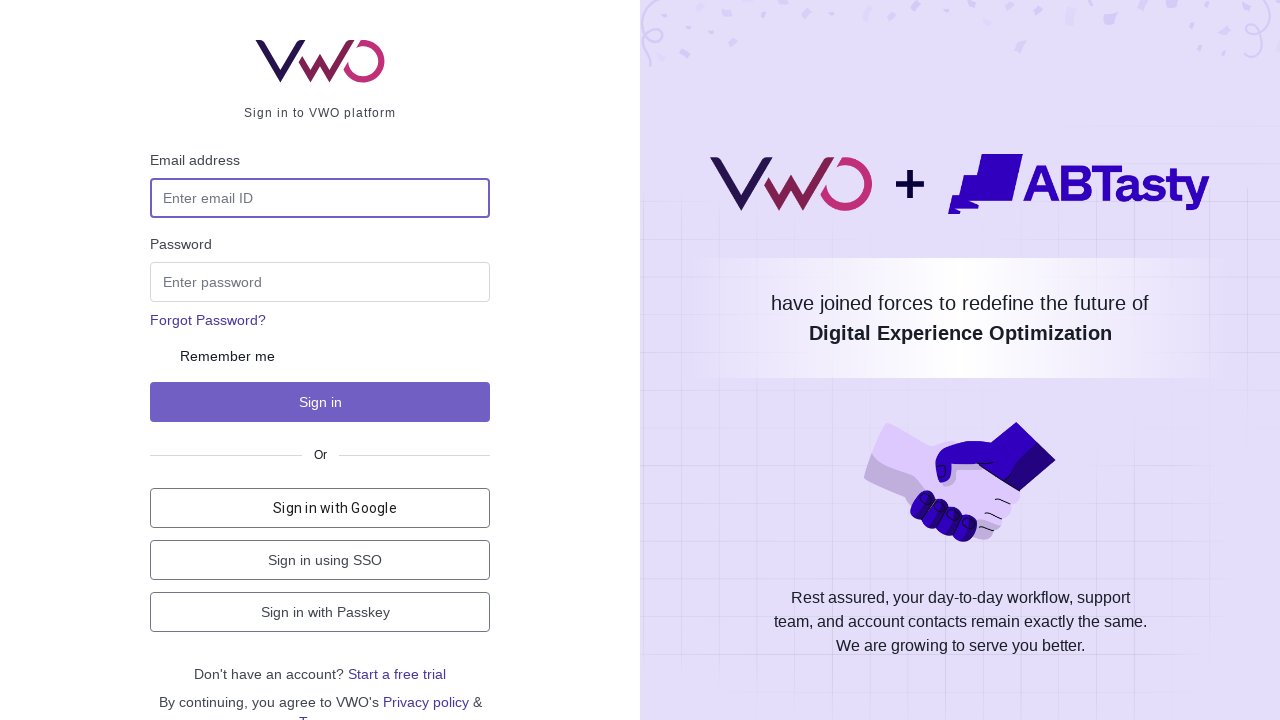

Clicked on 'Start a free trial' link using partial text matching at (397, 674) on a:has-text('free trial')
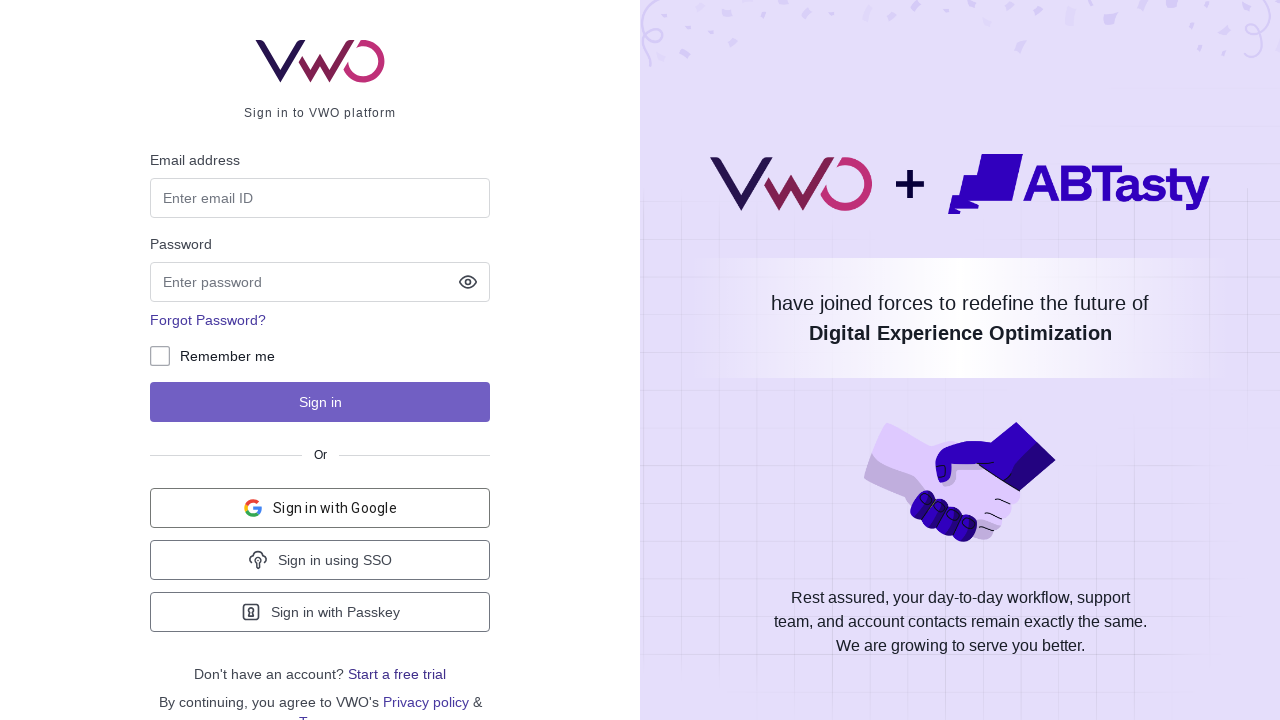

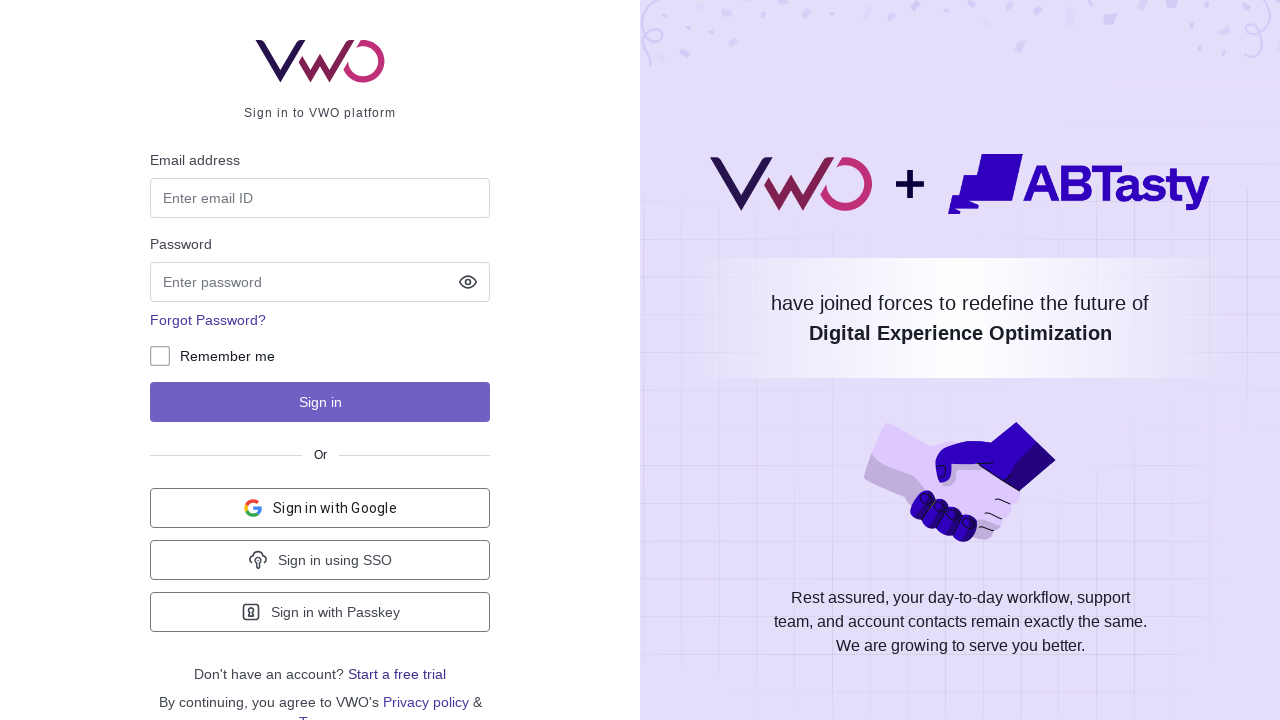